Tests multi-select dropdown functionality by selecting and deselecting options in a form

Starting URL: https://www.selenium.dev/selenium/web/formPage.html

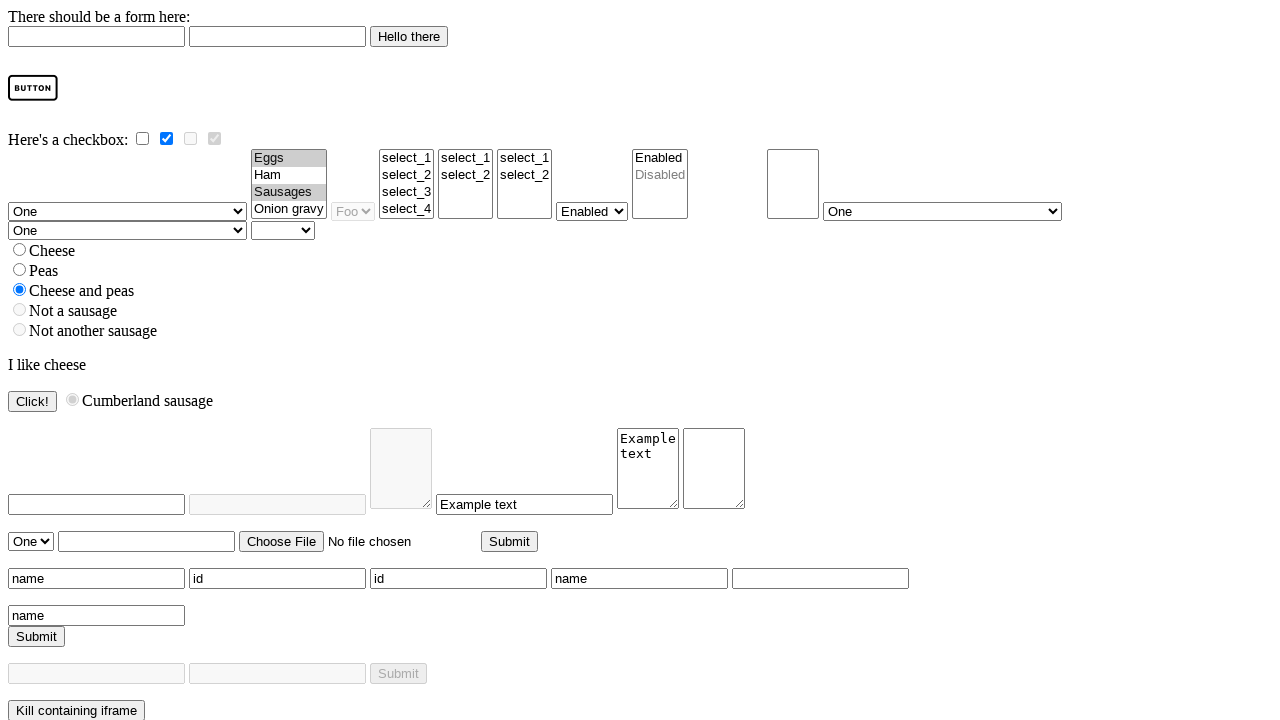

Located multi-select dropdown element
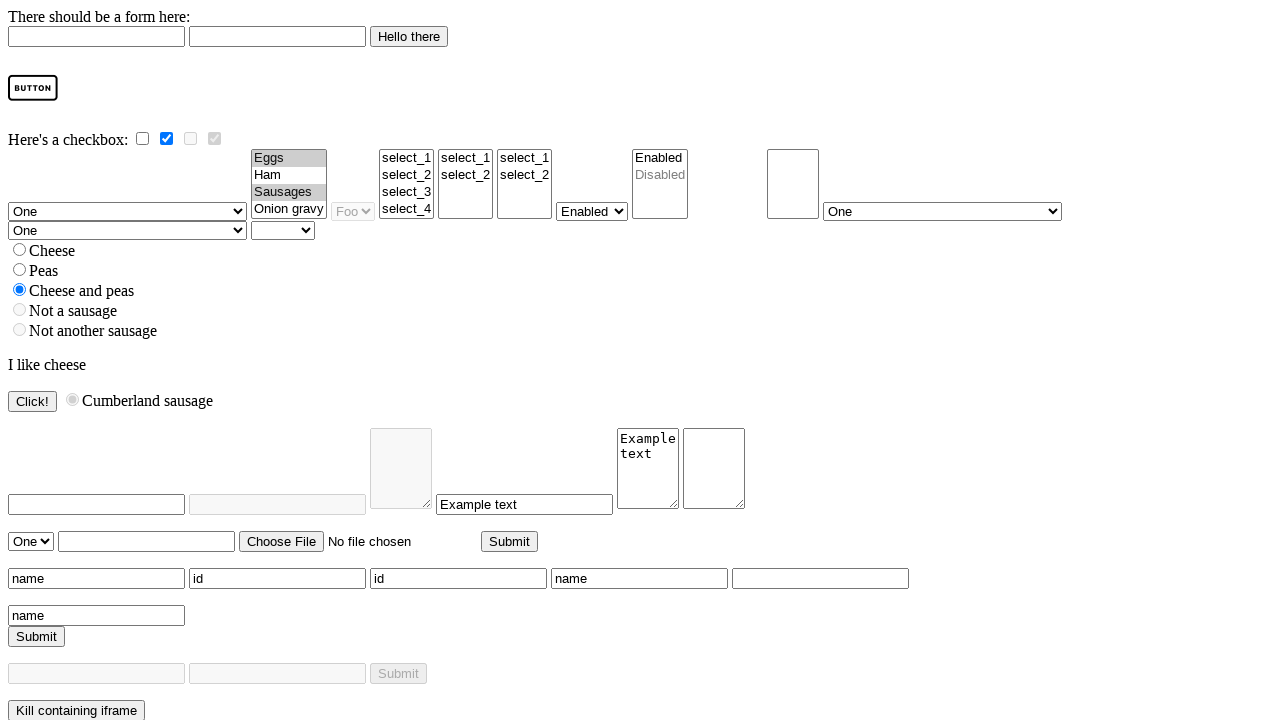

Selected 'Eggs' option by visible text in multi-select dropdown on select#multi
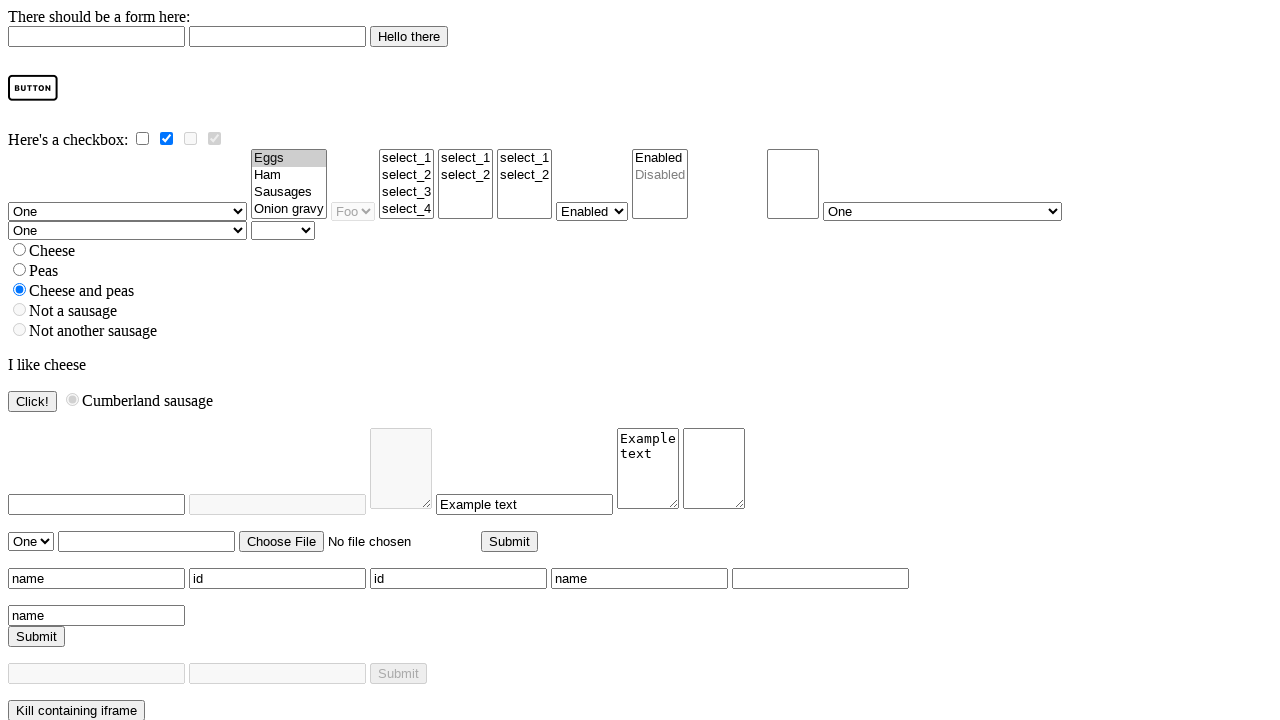

Selected 'onion gravy' option by value in multi-select dropdown on select#multi
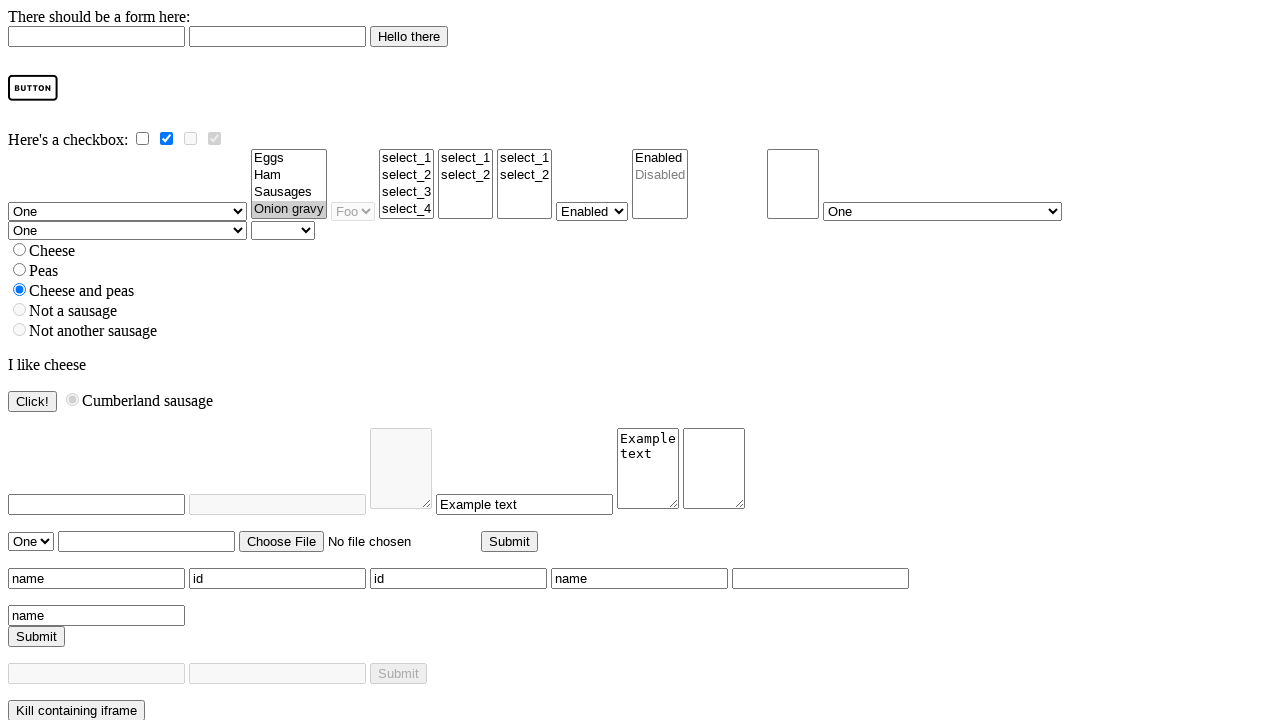

Deselected 'Eggs' option from multi-select dropdown on select#multi
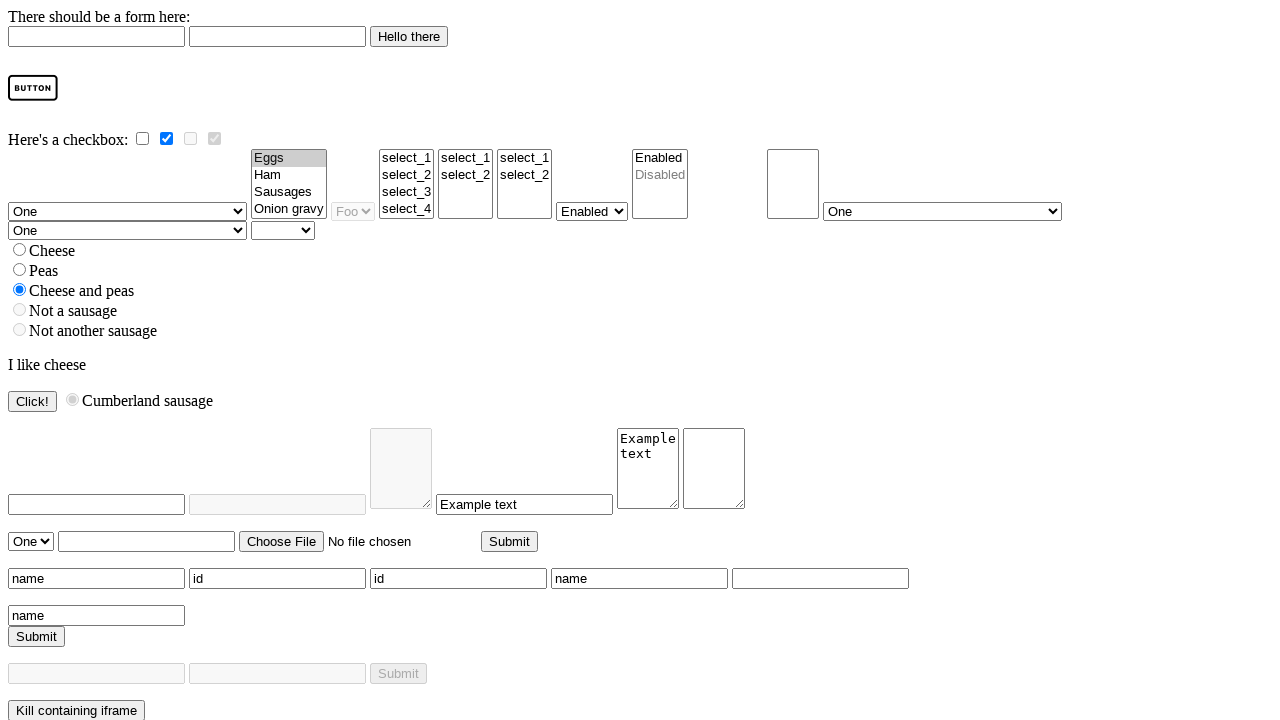

Cleared all selections from multi-select dropdown on select#multi
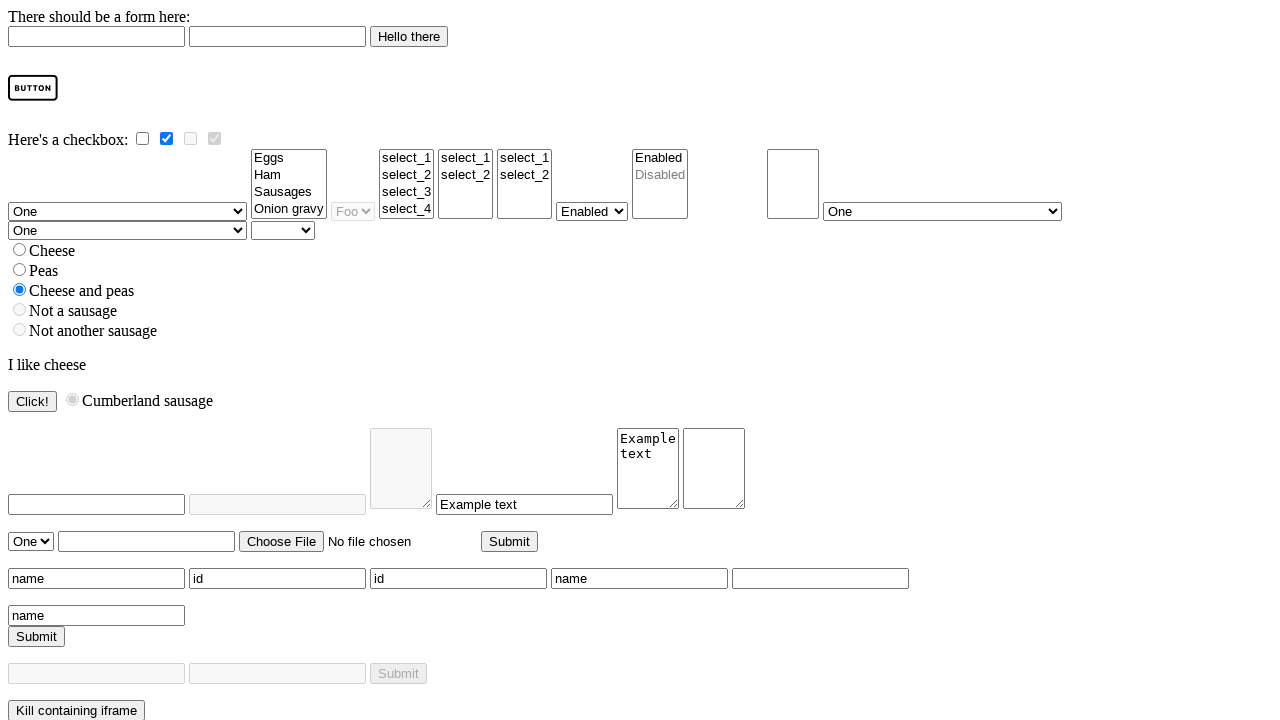

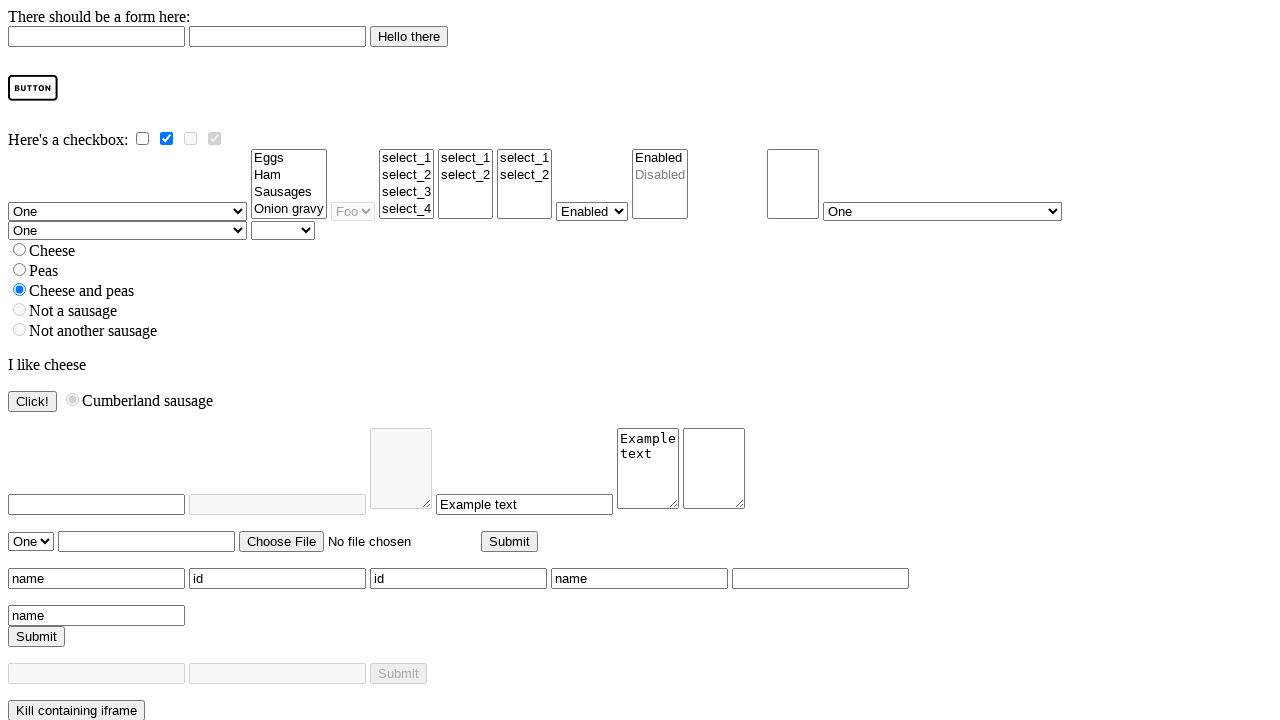